Tests pagination navigation on the pagination.js demo site by clicking through multiple pages of the paginator and verifying page transitions work correctly.

Starting URL: https://pagination.js.org/

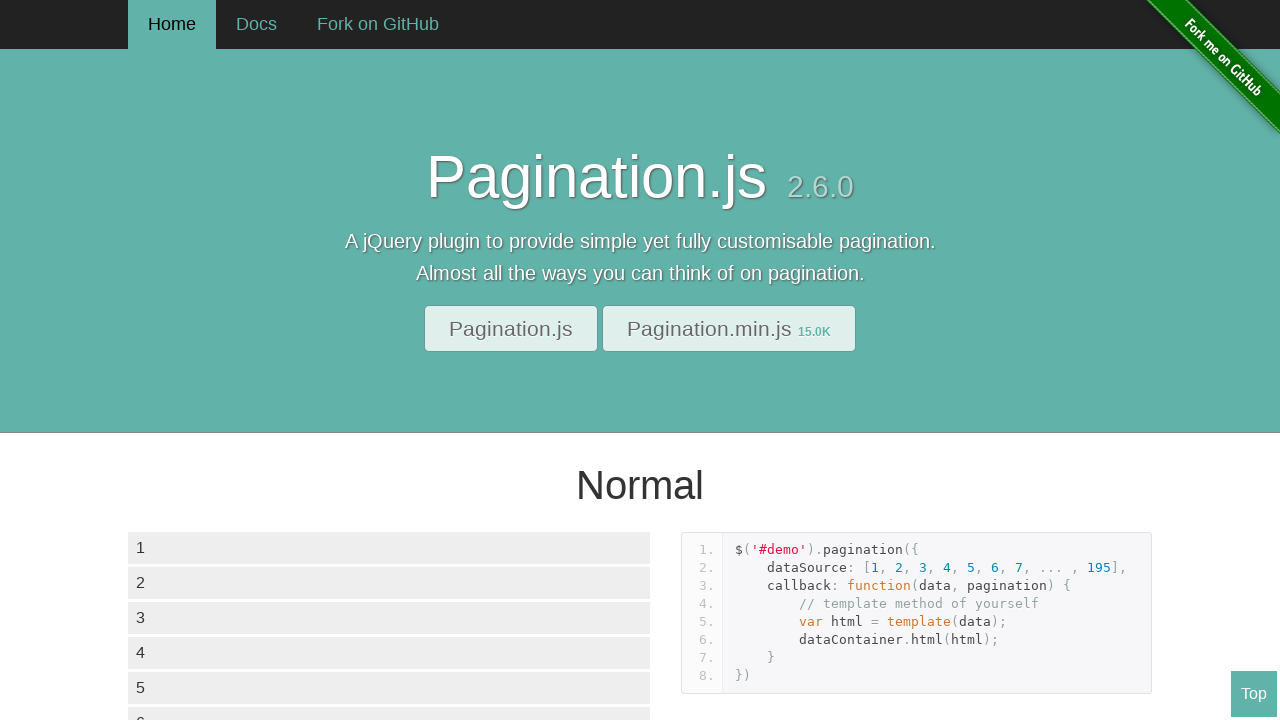

Waited 3 seconds for page to fully load
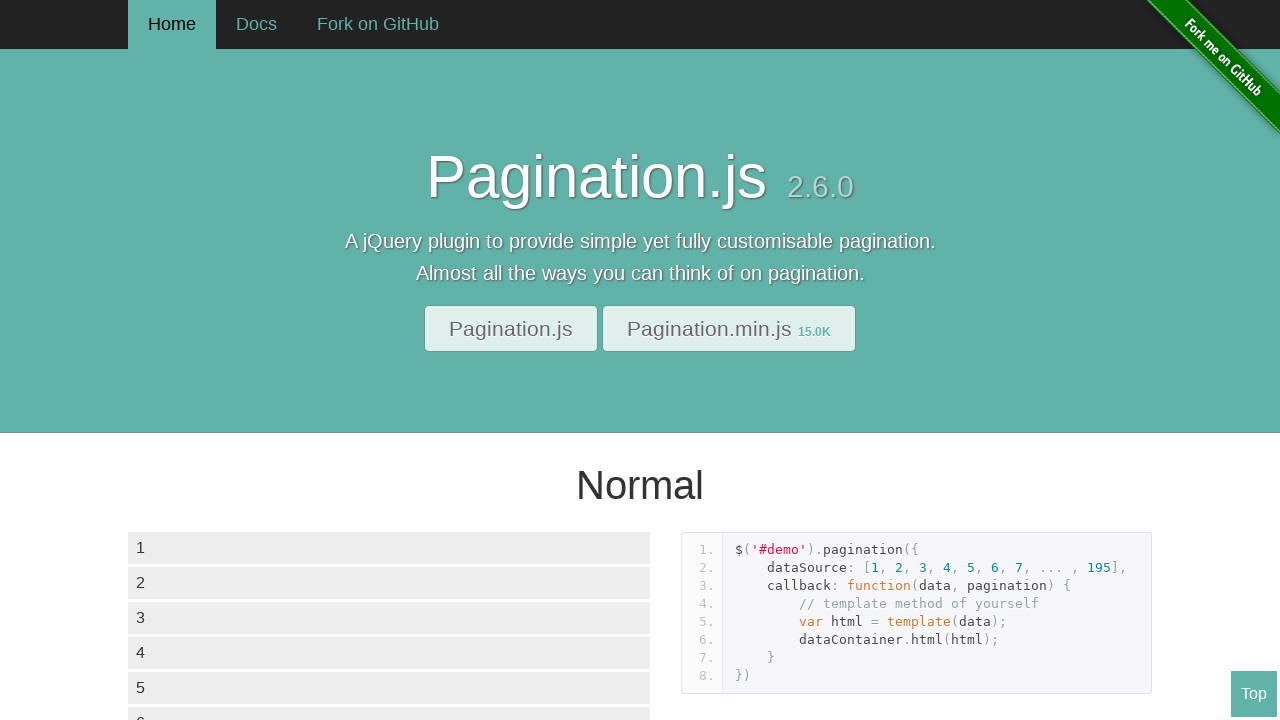

Demo1 pagination container loaded
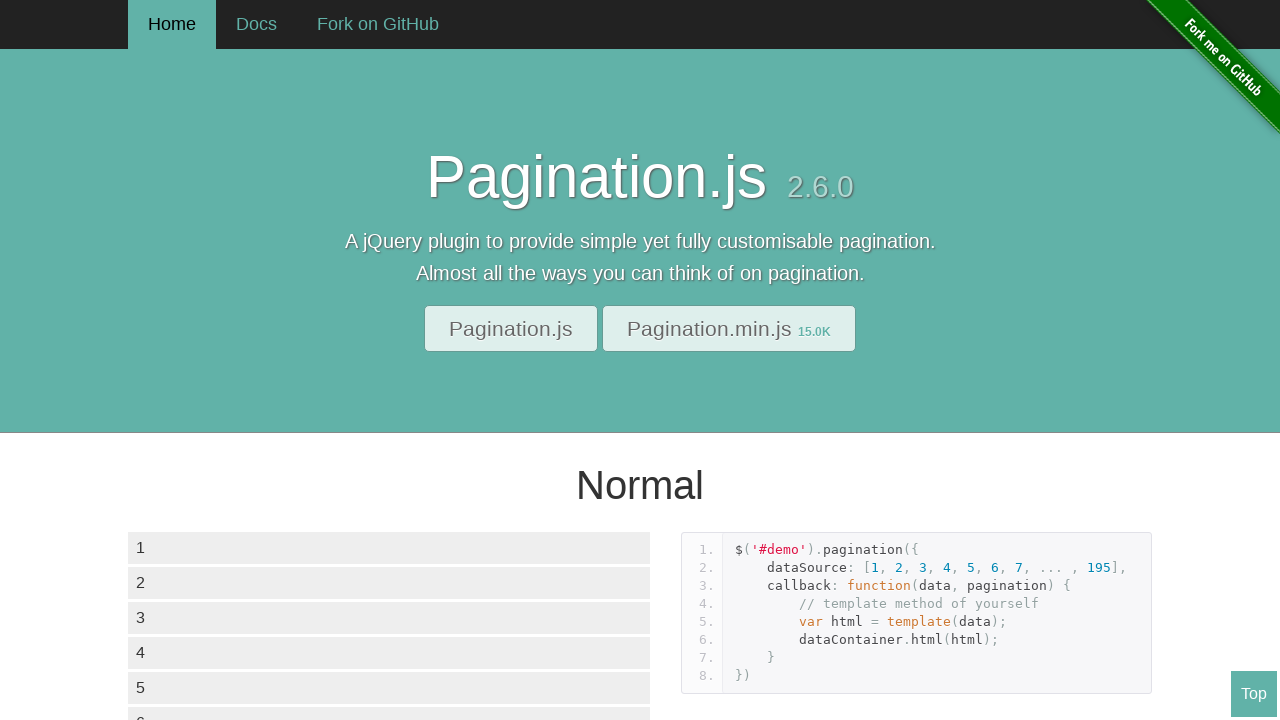

Page 1 data container loaded
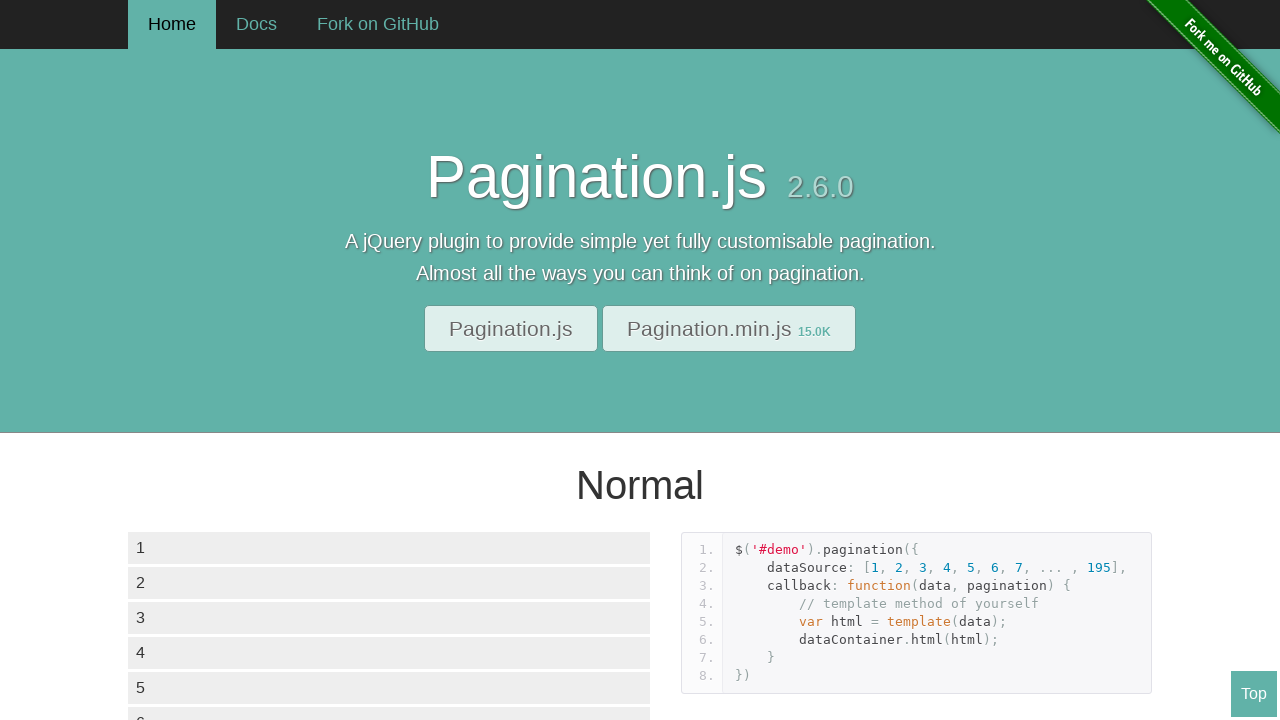

Clicked on page 2 link at (205, 360) on #demo1 .paginationjs-page a >> nth=1
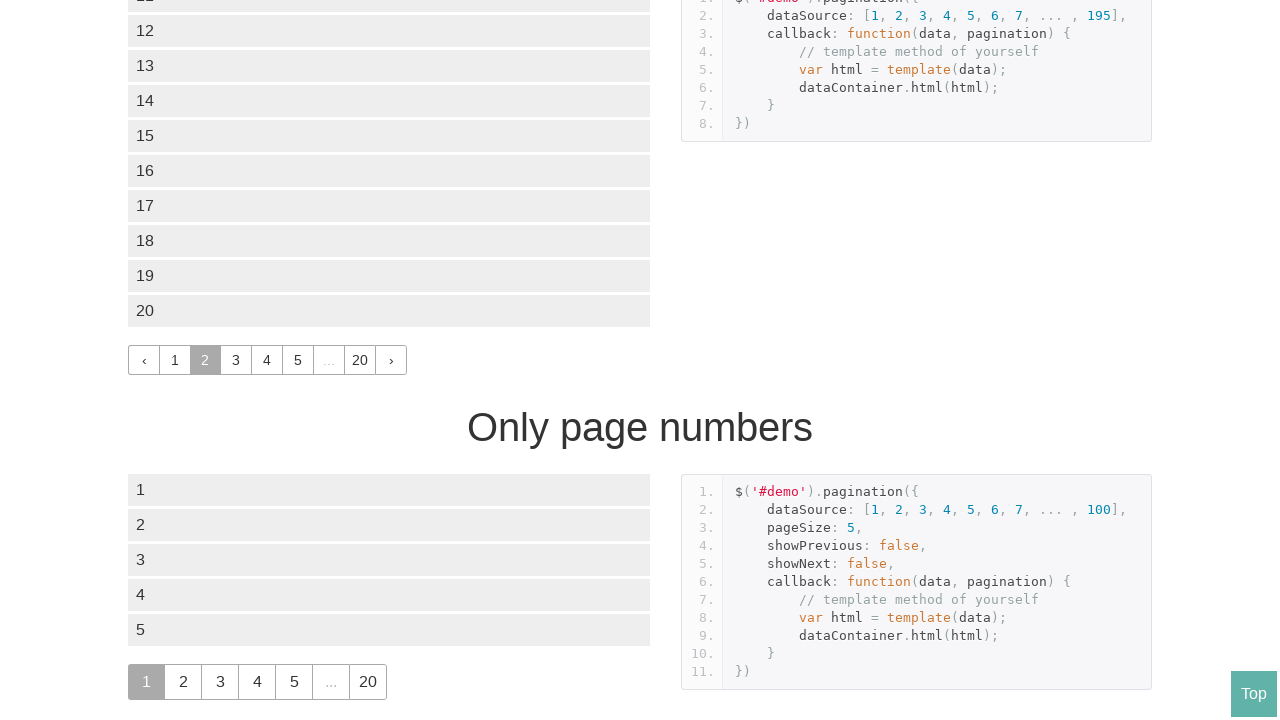

Page 2 content loaded and verified
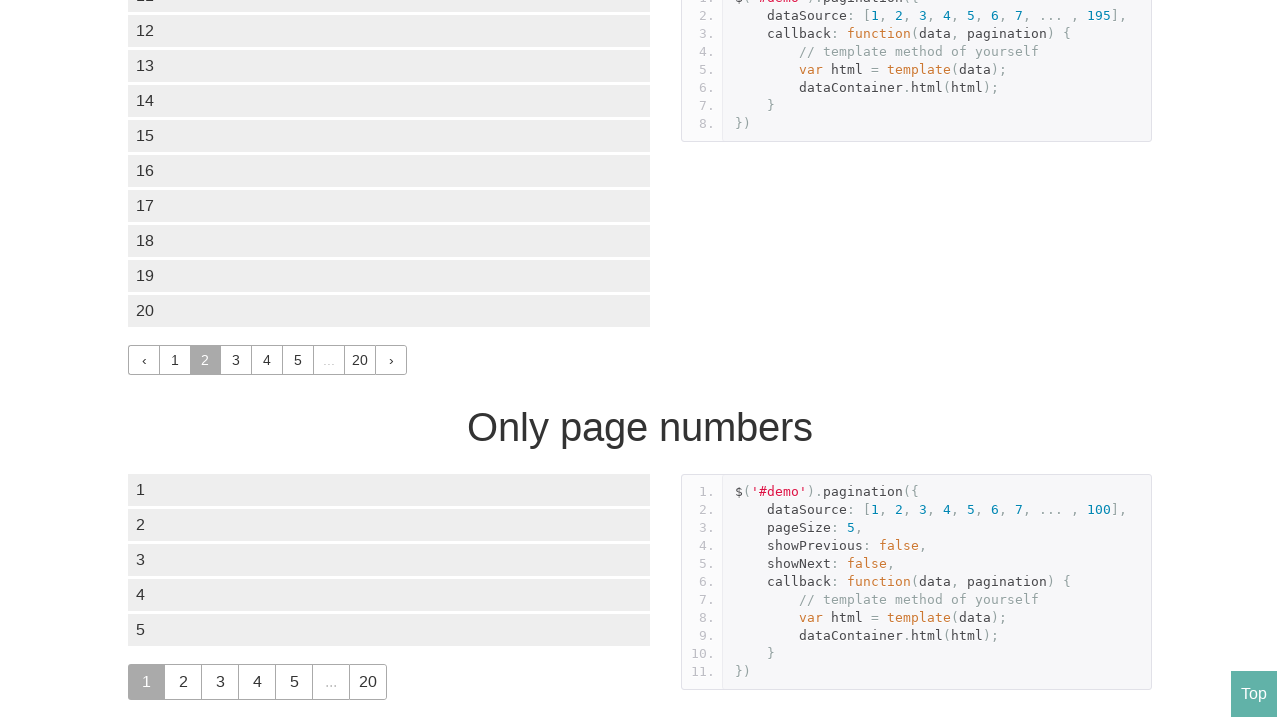

Page 2 data container loaded
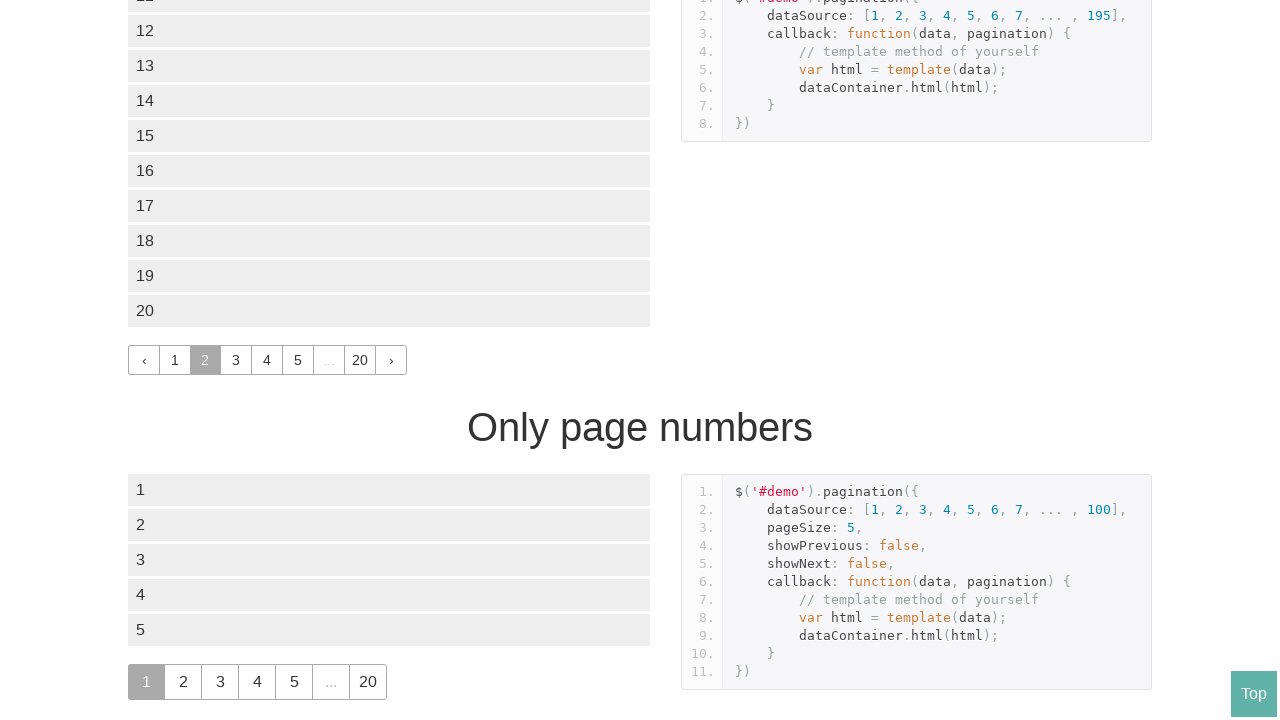

Clicked on page 3 link at (236, 360) on #demo1 .paginationjs-page a >> nth=2
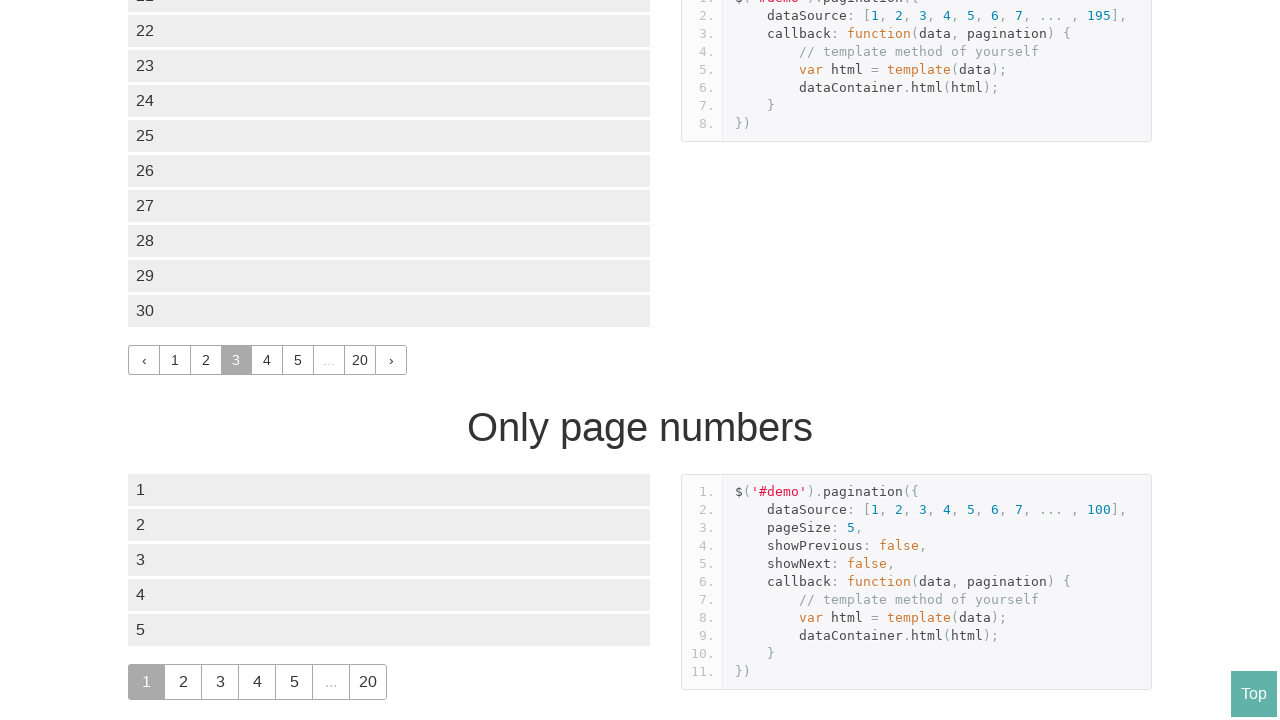

Page 3 content loaded and verified
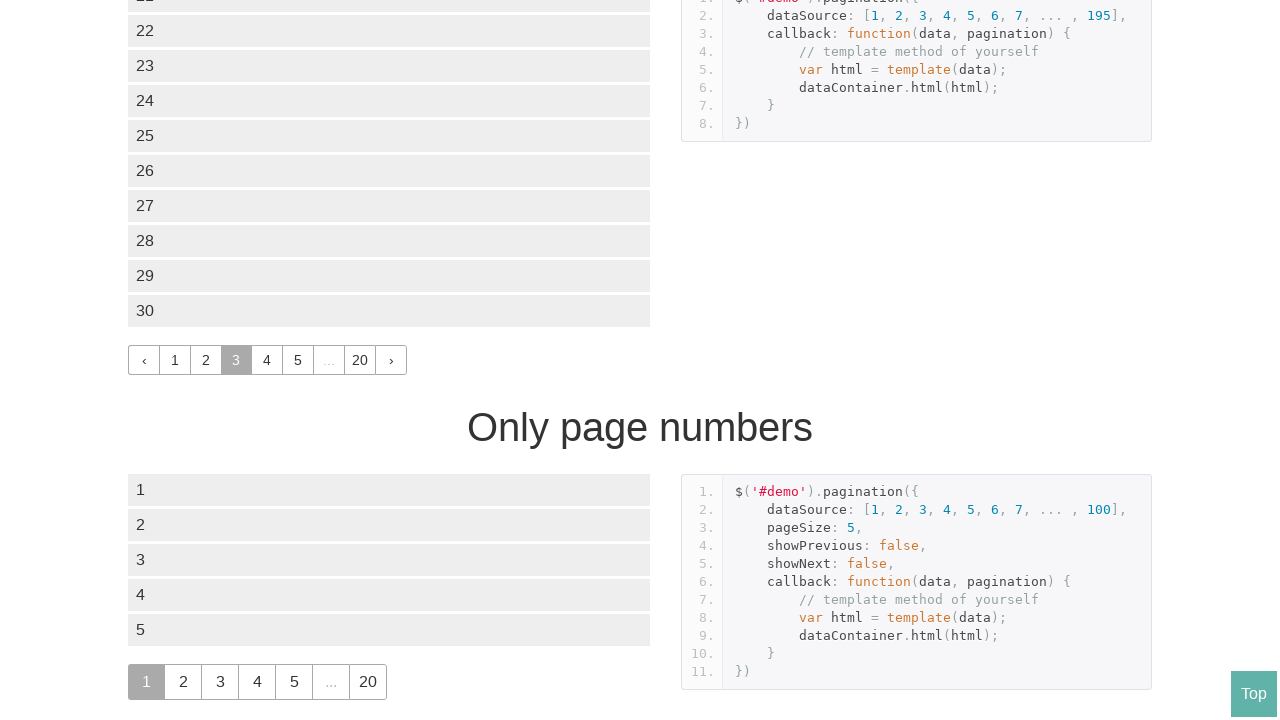

Page 3 data container loaded
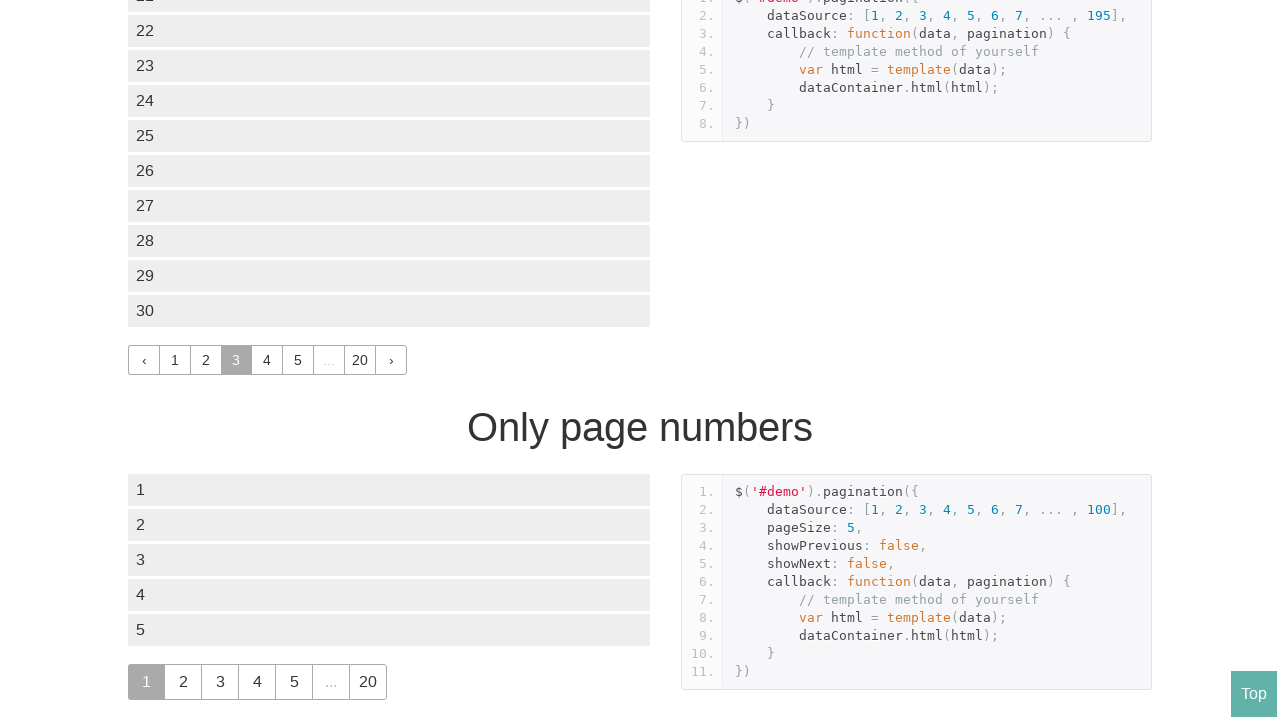

Clicked on page 4 link at (267, 360) on #demo1 .paginationjs-page a >> nth=3
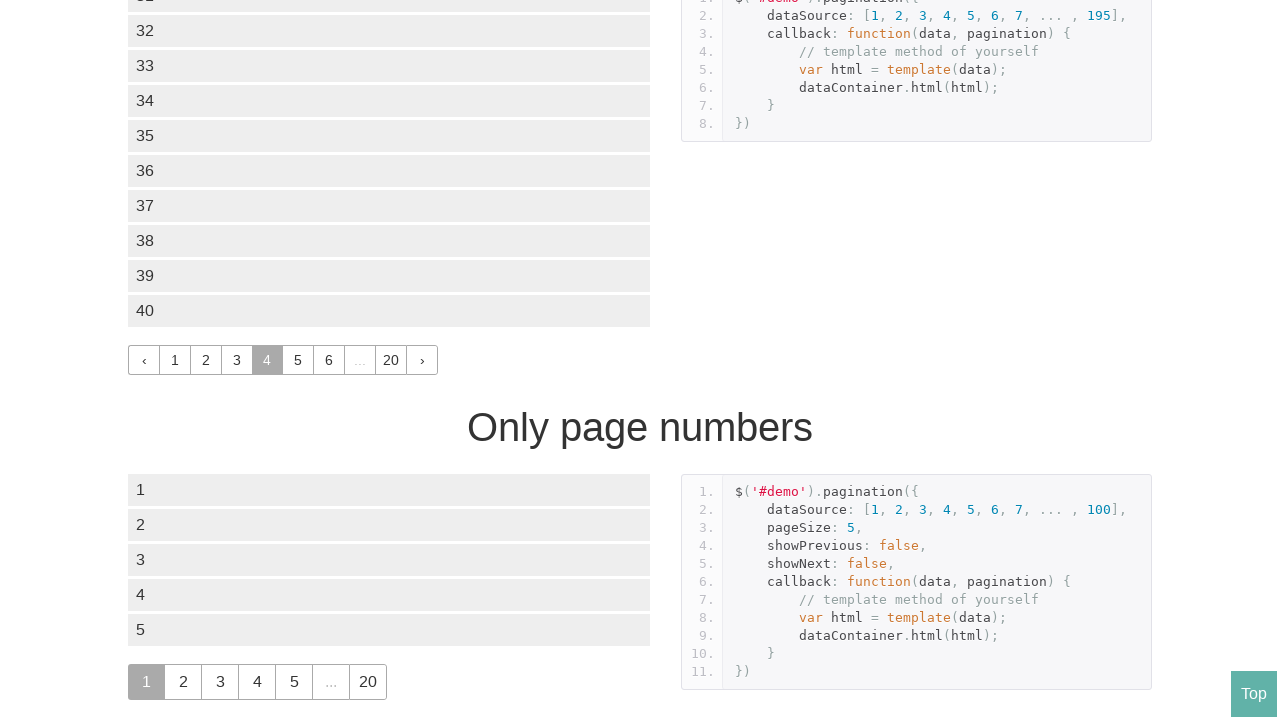

Page 4 content loaded and verified
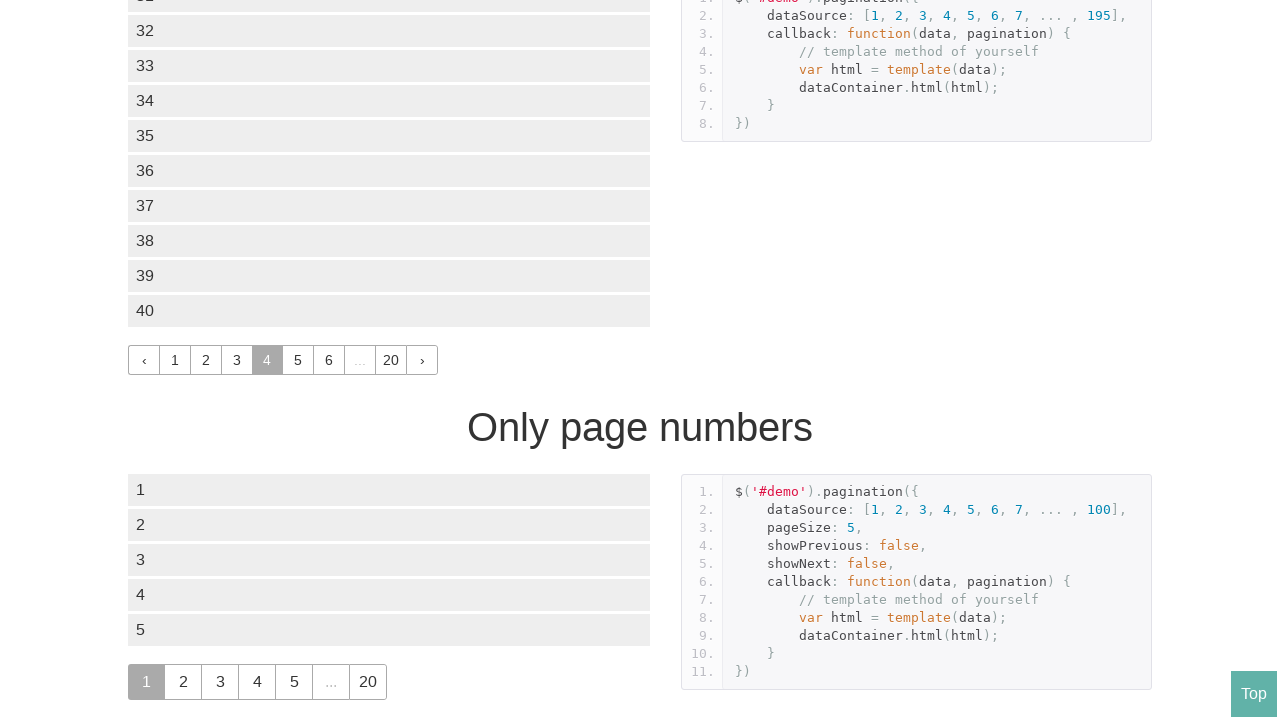

Page 4 data container loaded
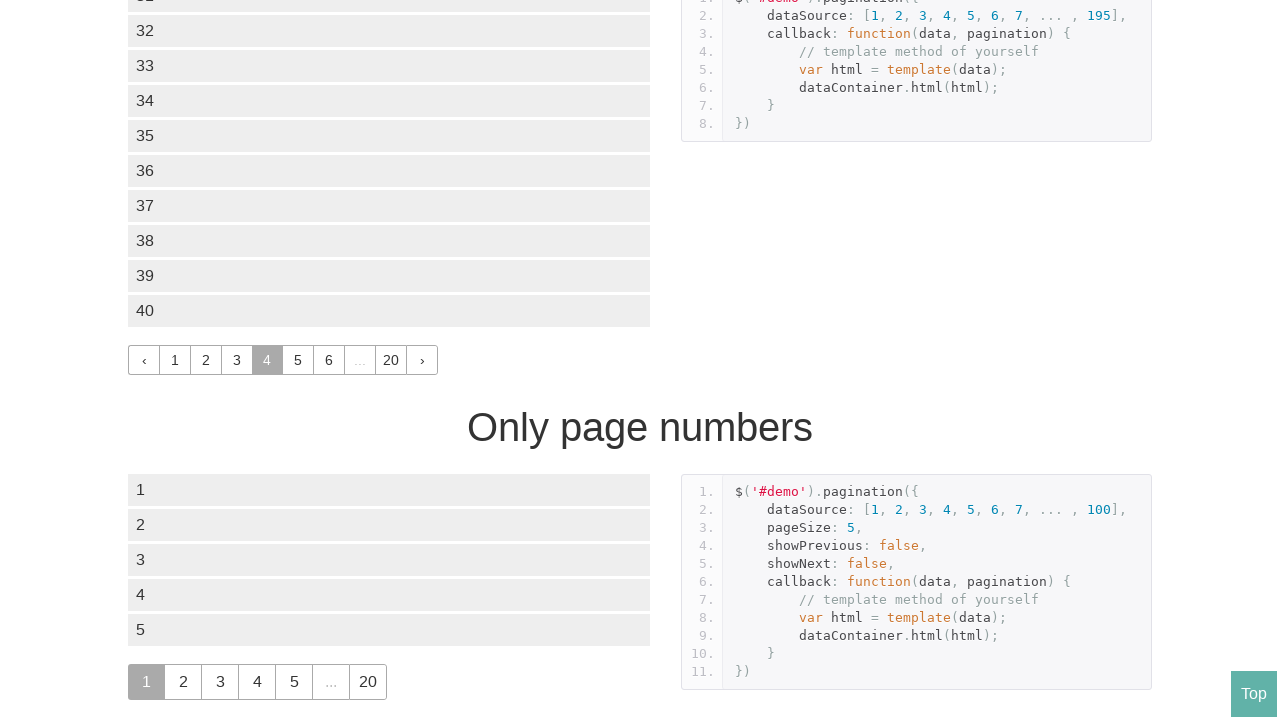

Clicked on page 5 link at (298, 360) on #demo1 .paginationjs-page a >> nth=4
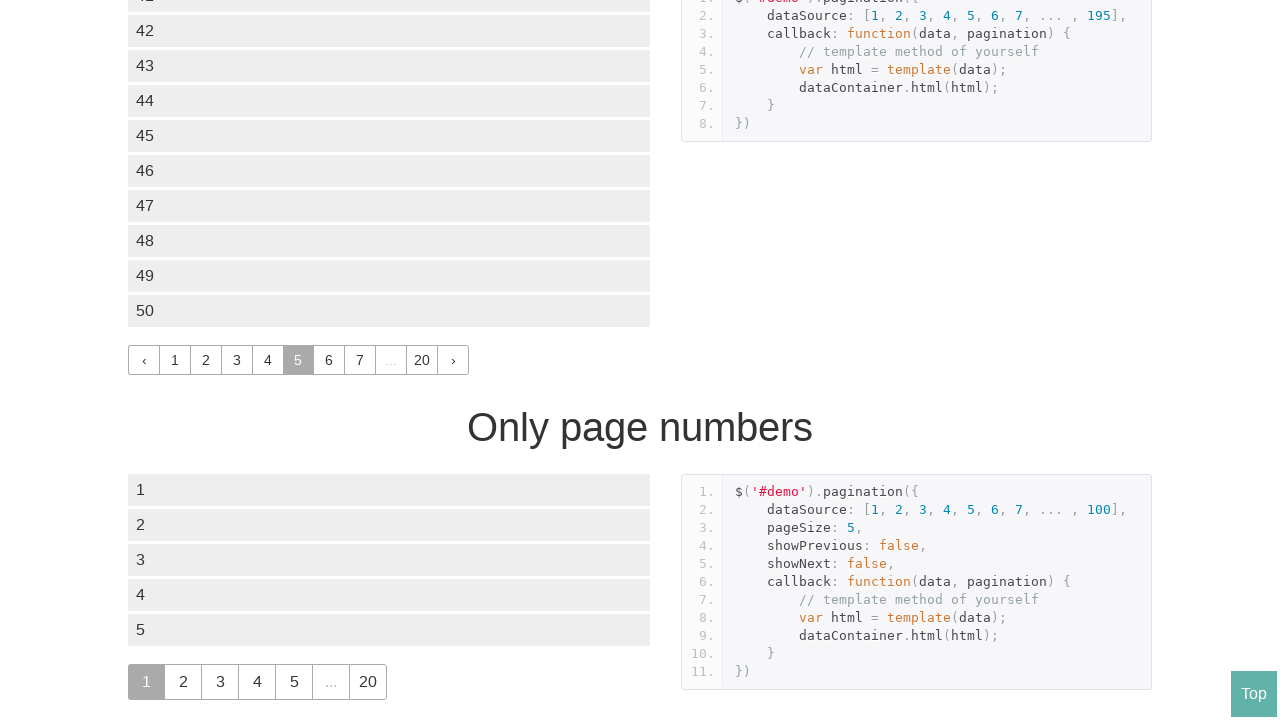

Page 5 content loaded and verified
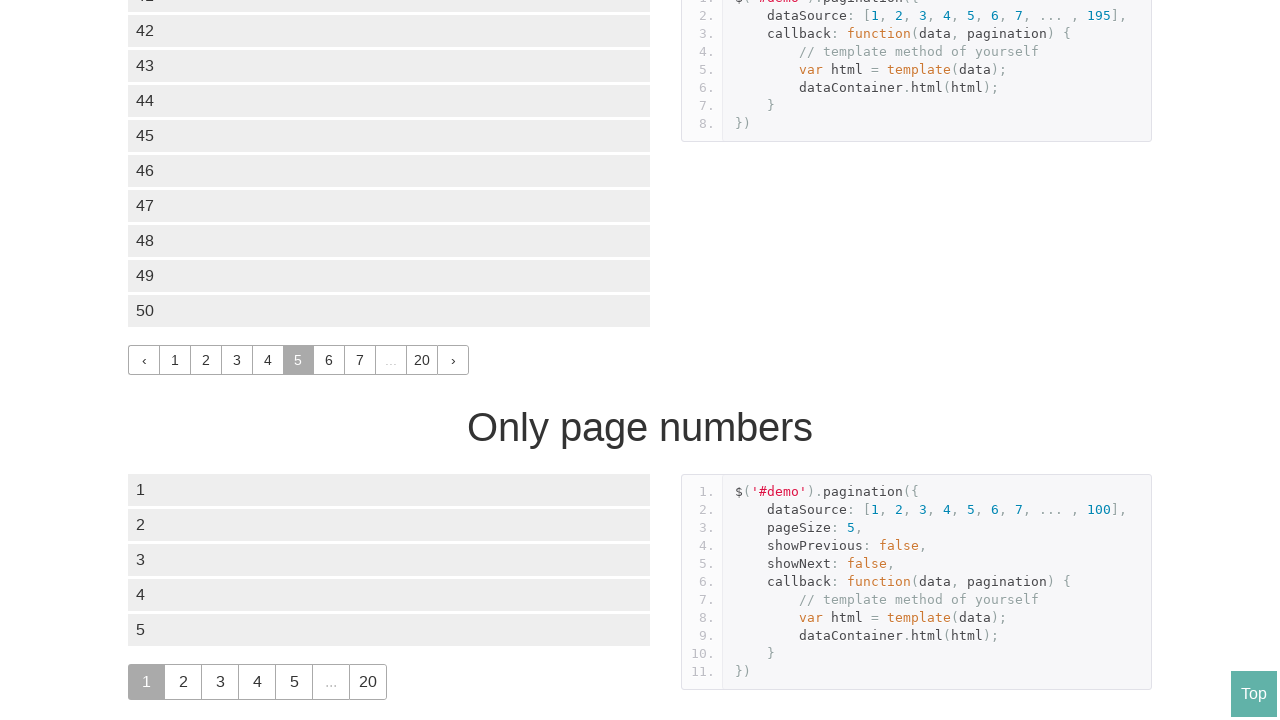

Clicked on page 1 link to navigate back at (175, 360) on #demo1 .paginationjs-page a >> internal:has-text="1"i
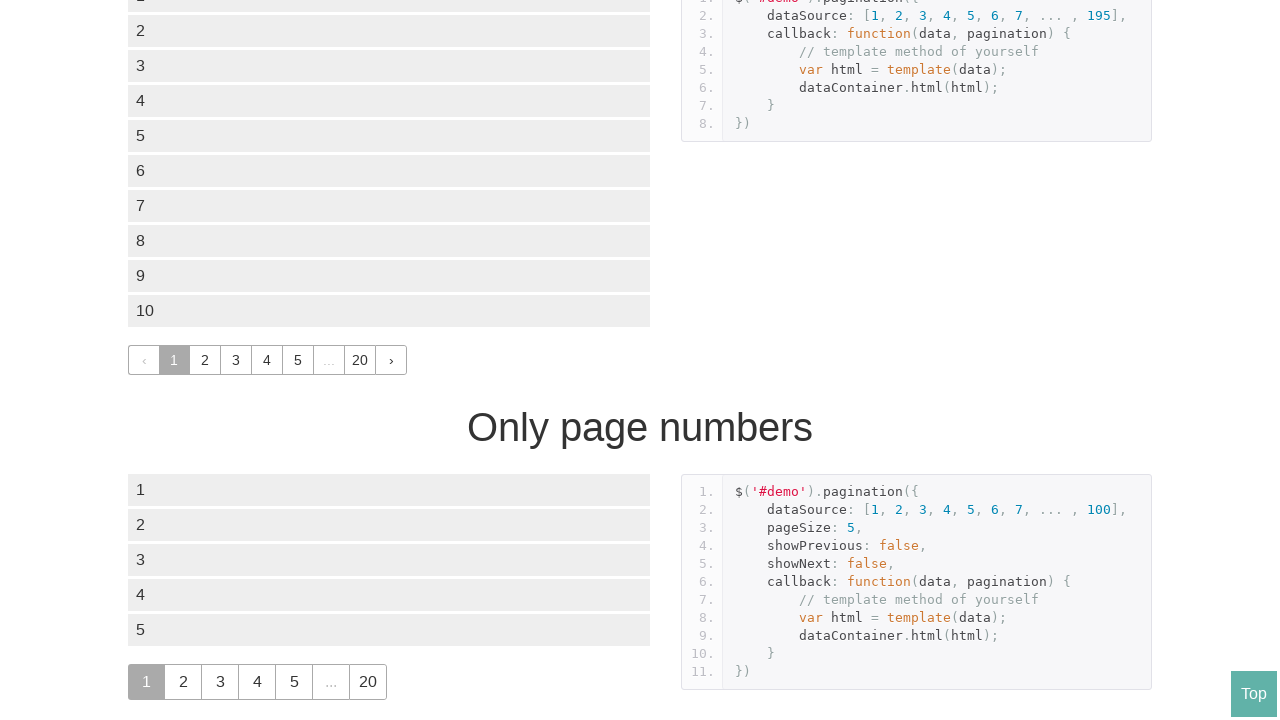

Successfully navigated back to page 1
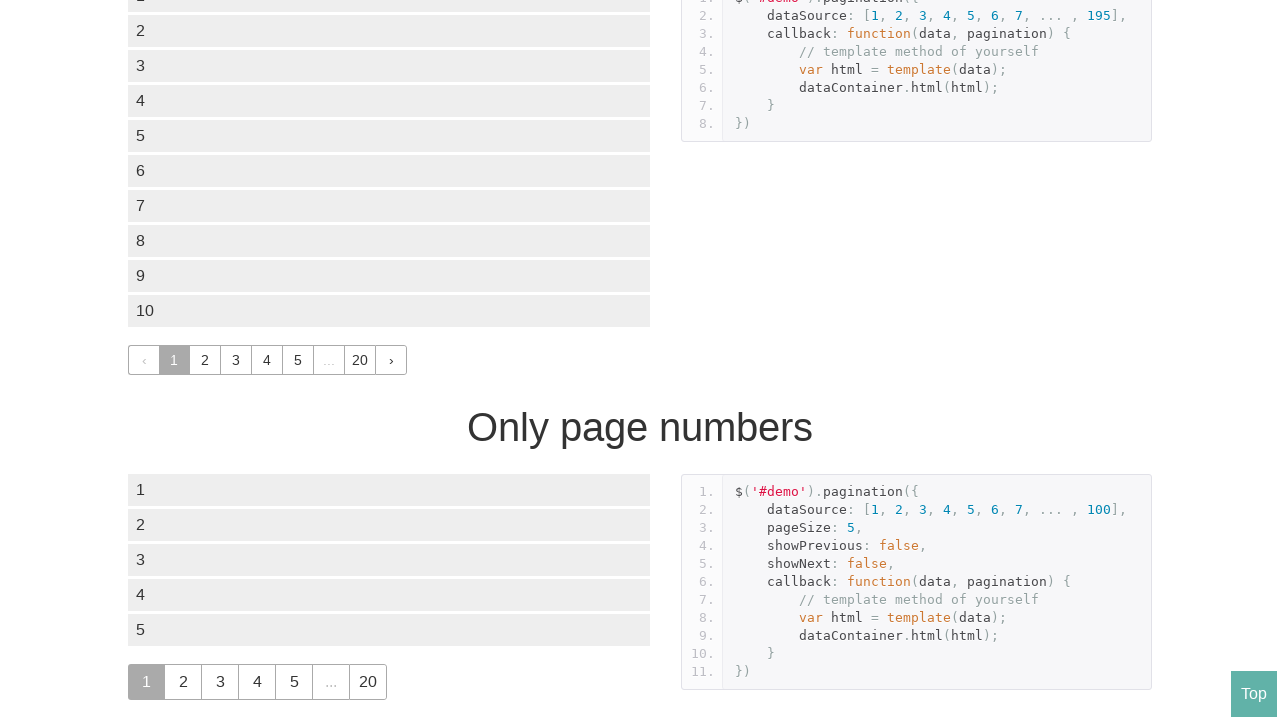

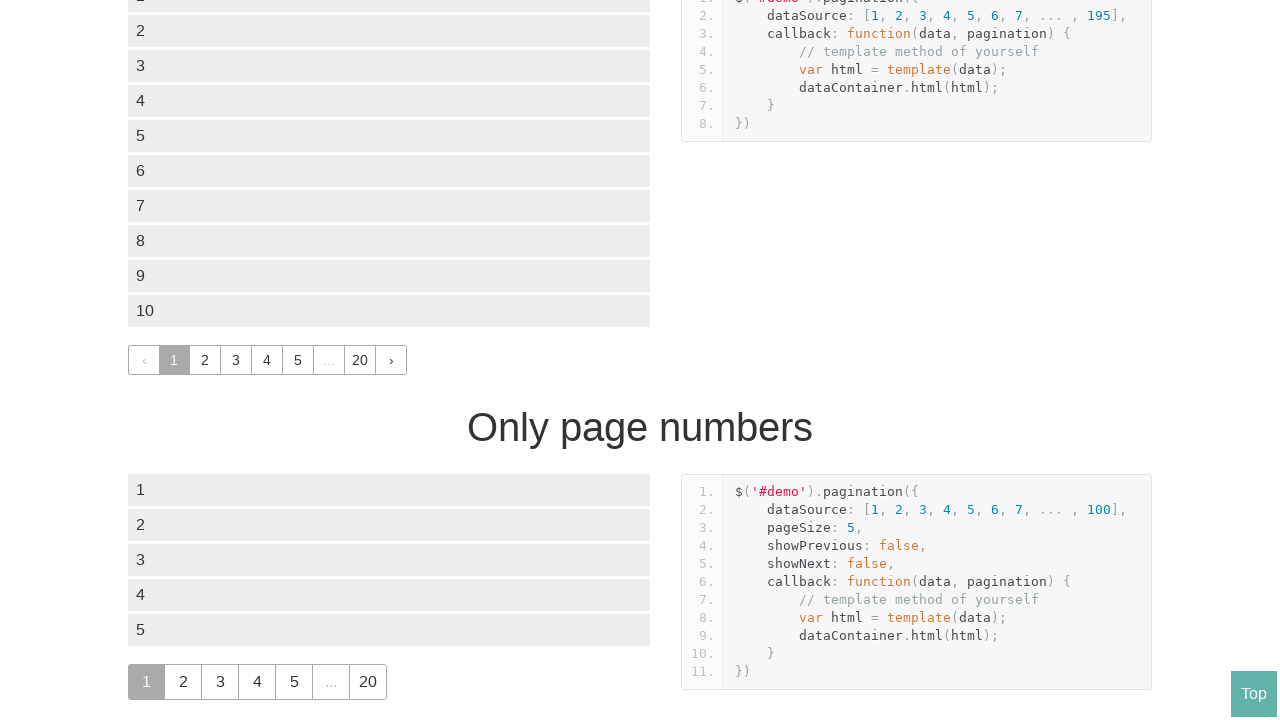